Tests navigation to the registration page by clicking the registration link and verifying the registration form is displayed

Starting URL: http://automationbykrishna.com/

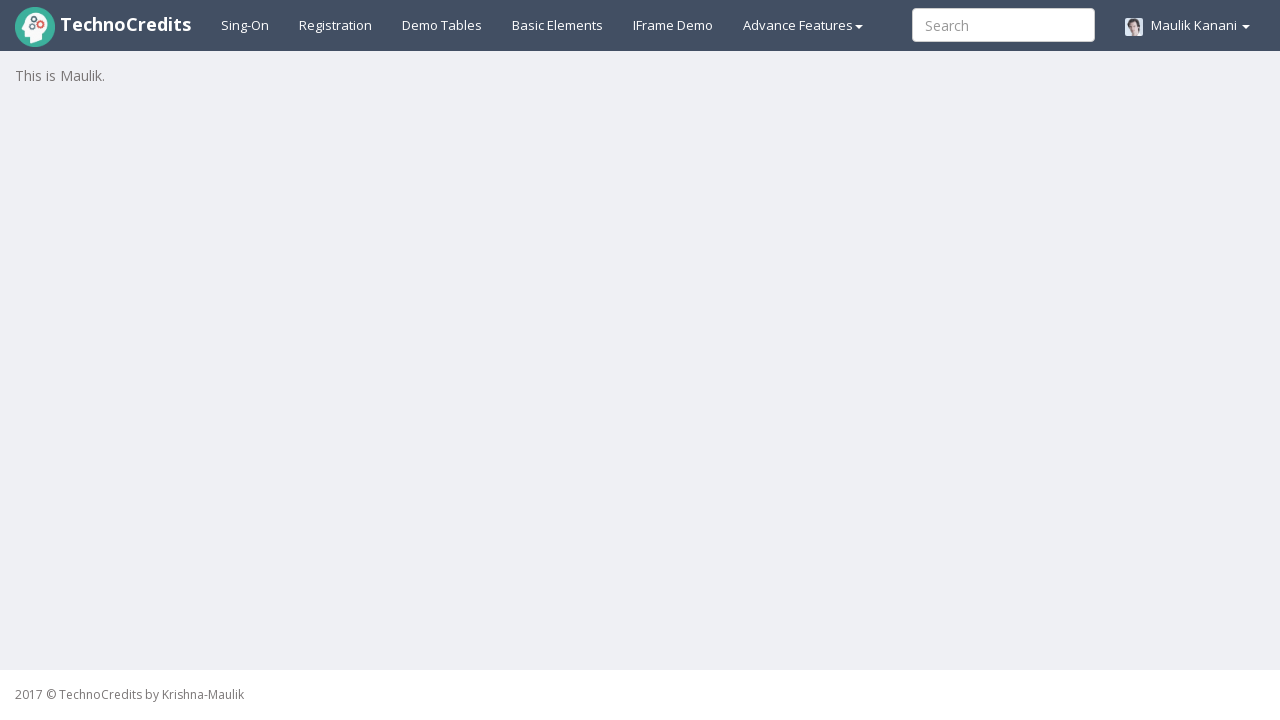

Clicked registration link at (336, 25) on #registration2
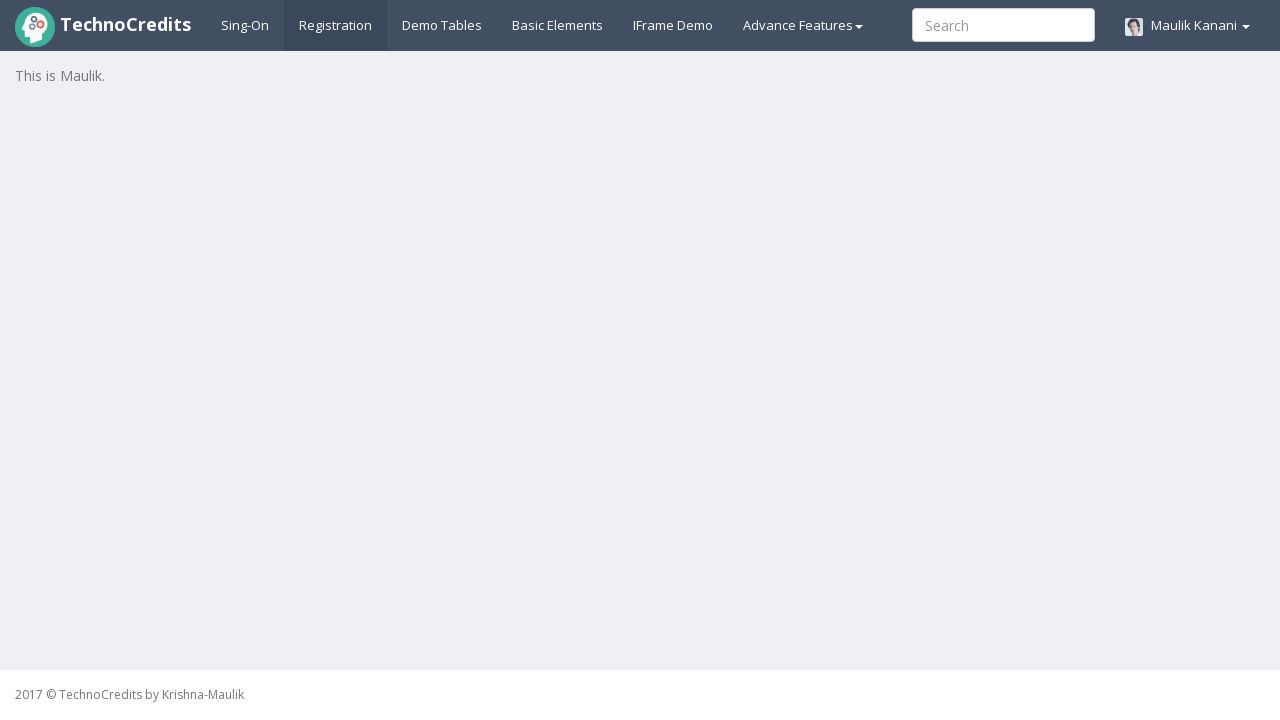

Registration form displayed - fullName field is visible
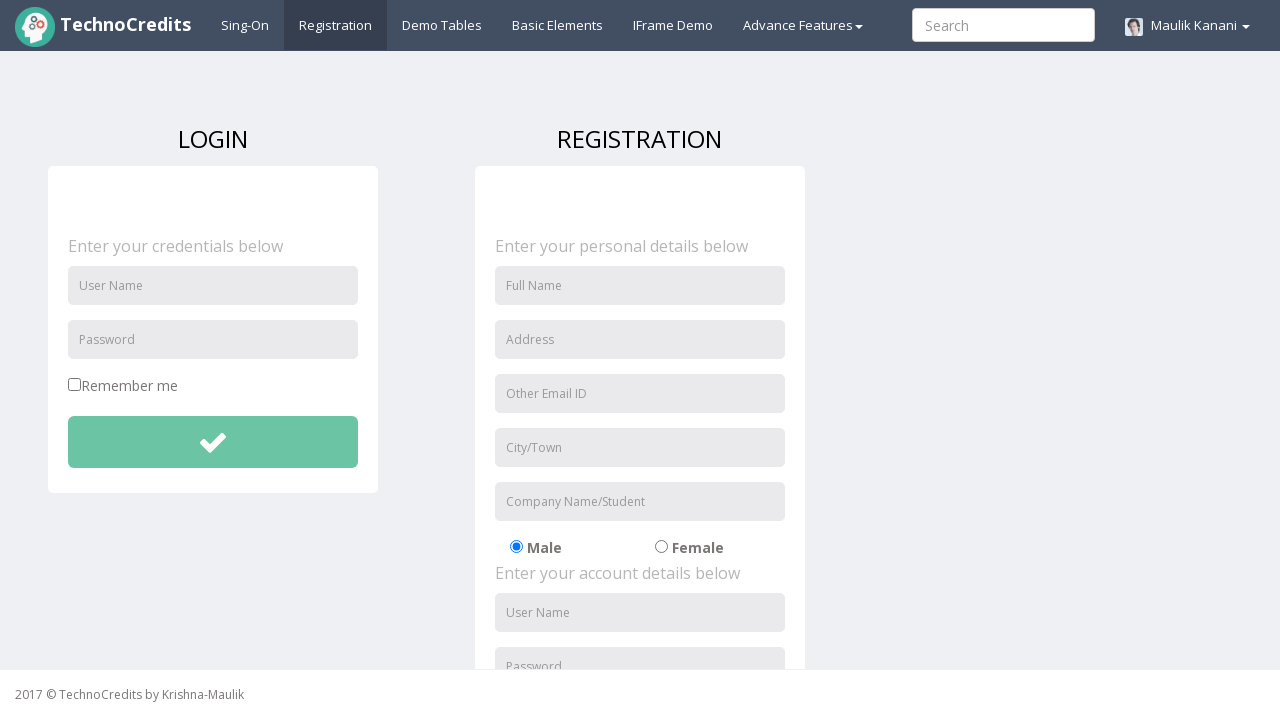

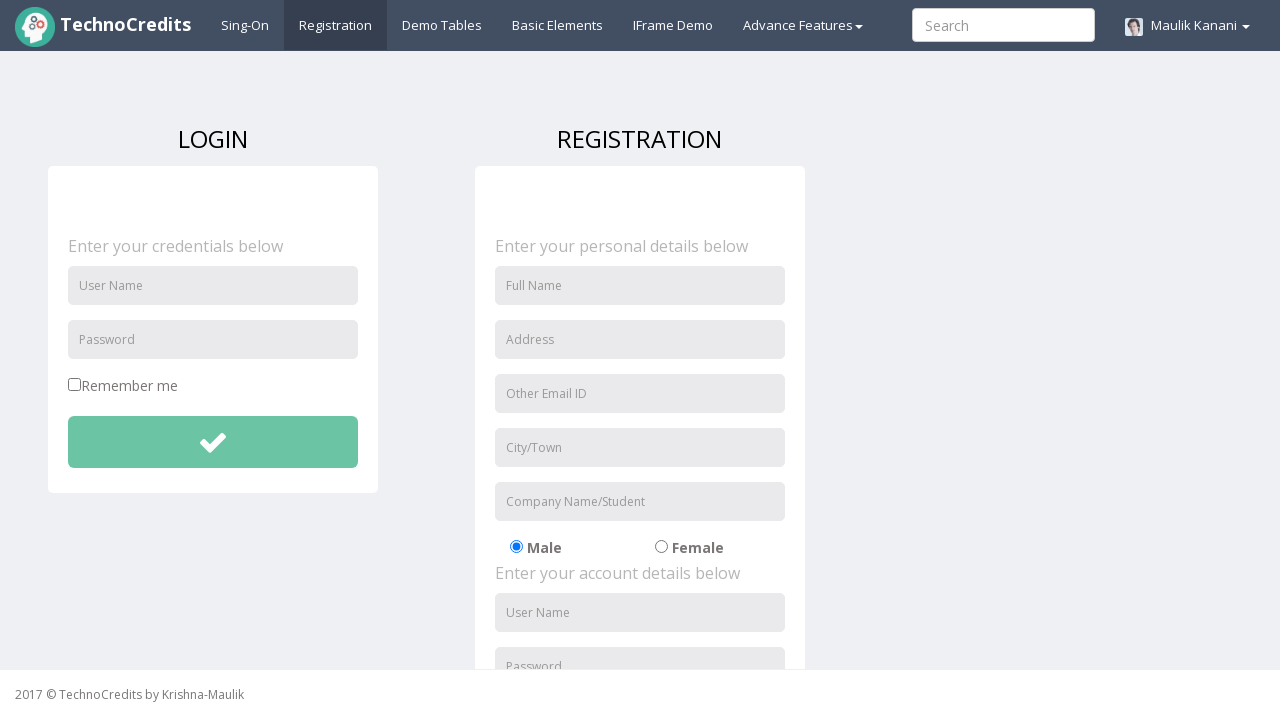